Tests category navigation by clicking through different product category buttons and verifying products are displayed

Starting URL: https://www.demoblaze.com/

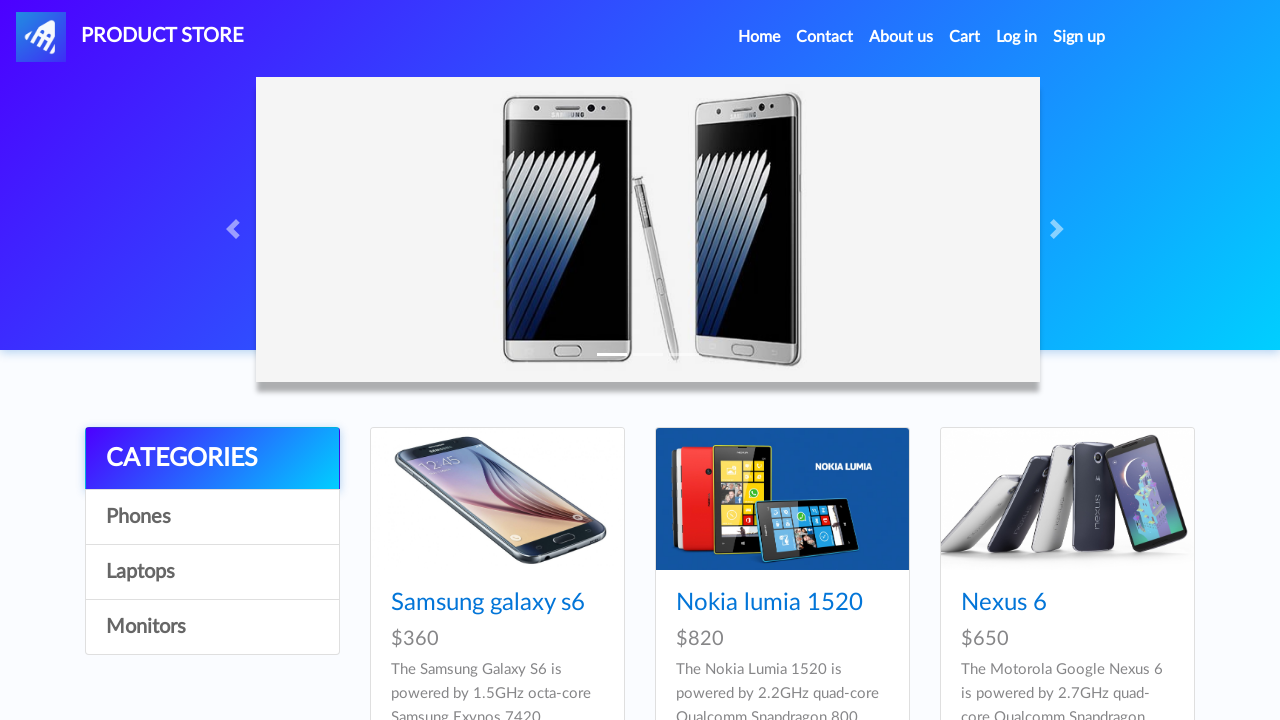

Clicked home/logo link to navigate to homepage at (130, 37) on #nava
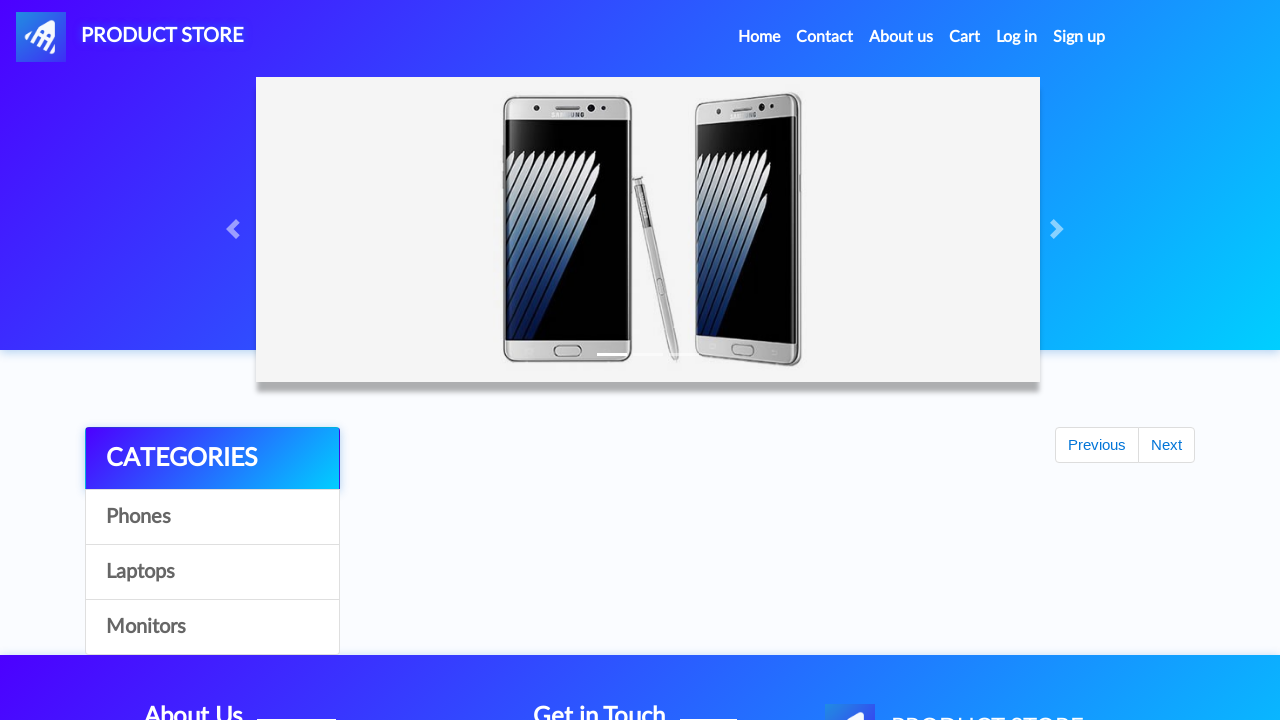

Clicked Monitors category button at (212, 627) on a:nth-of-type(4)
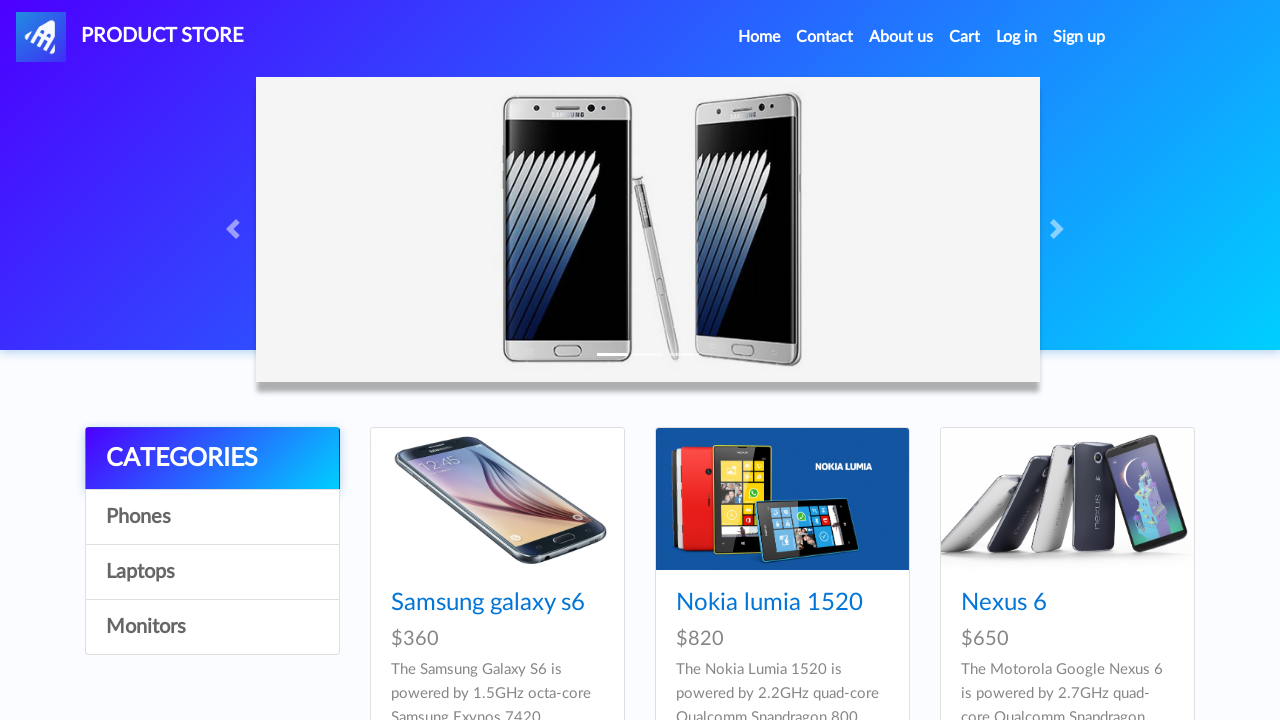

First monitor product image loaded and visible
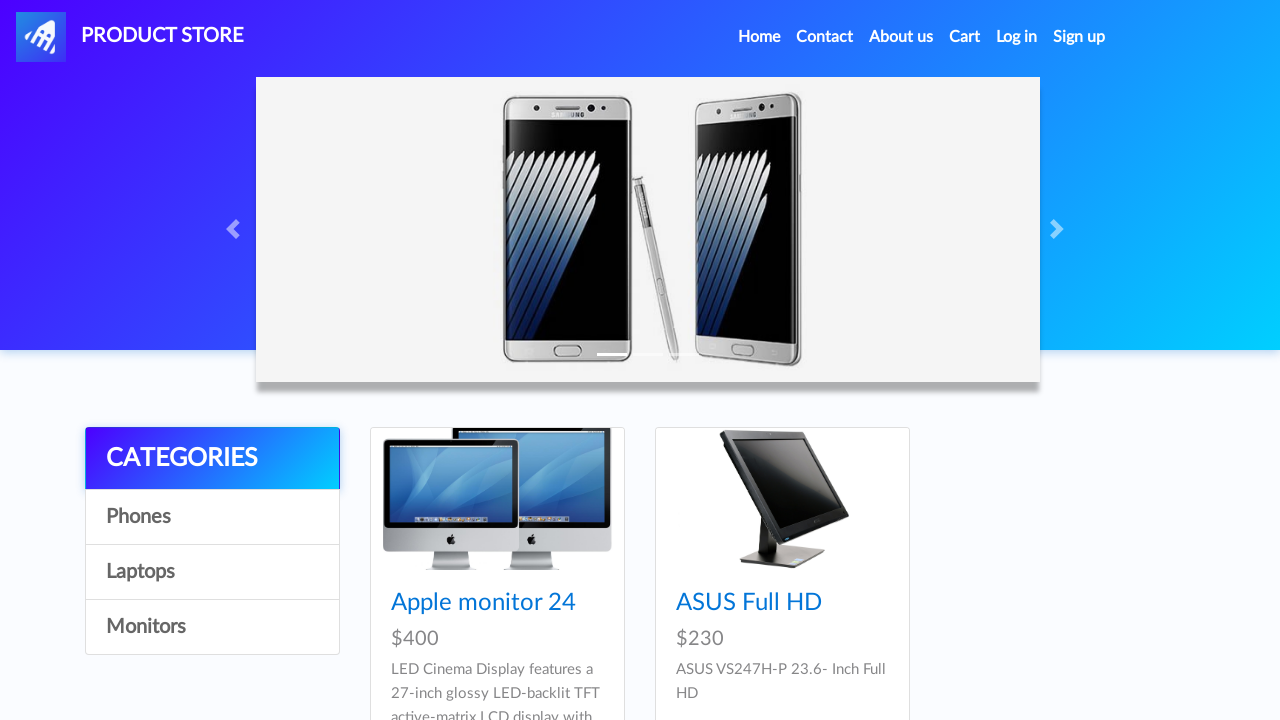

Second monitor product image loaded and visible
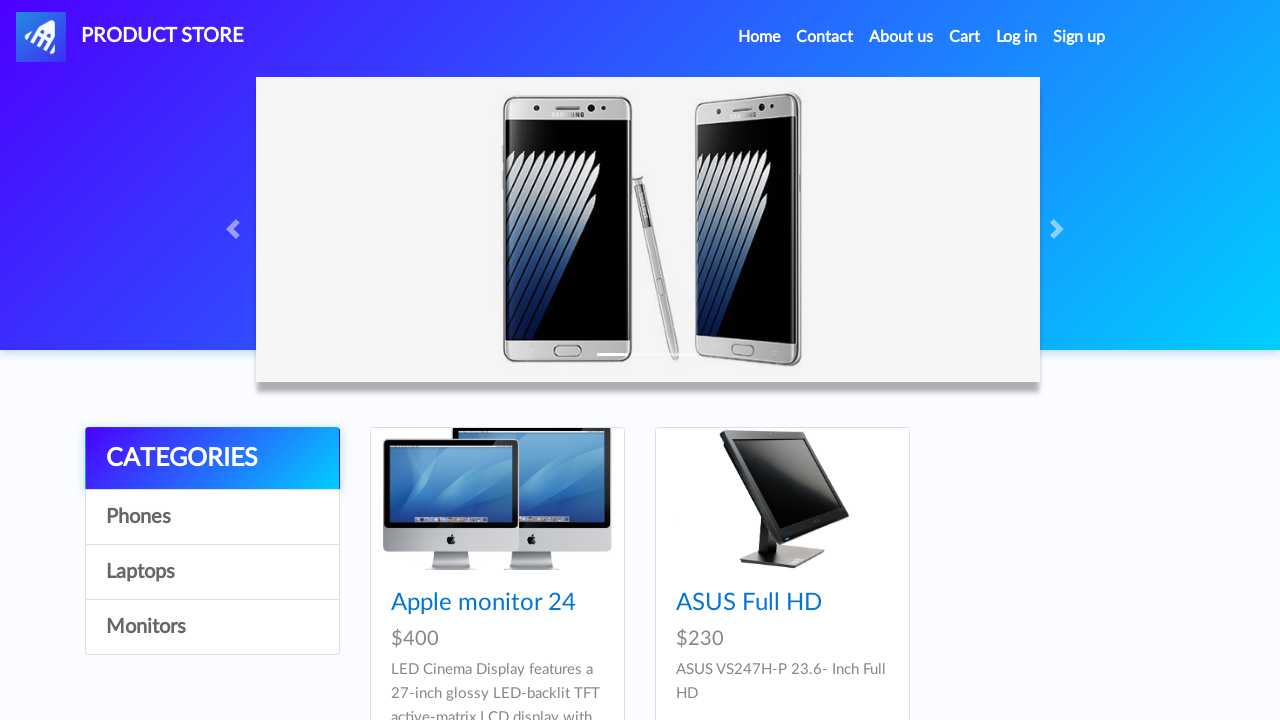

Clicked Laptops category button at (212, 517) on #contcont a:nth-of-type(2)
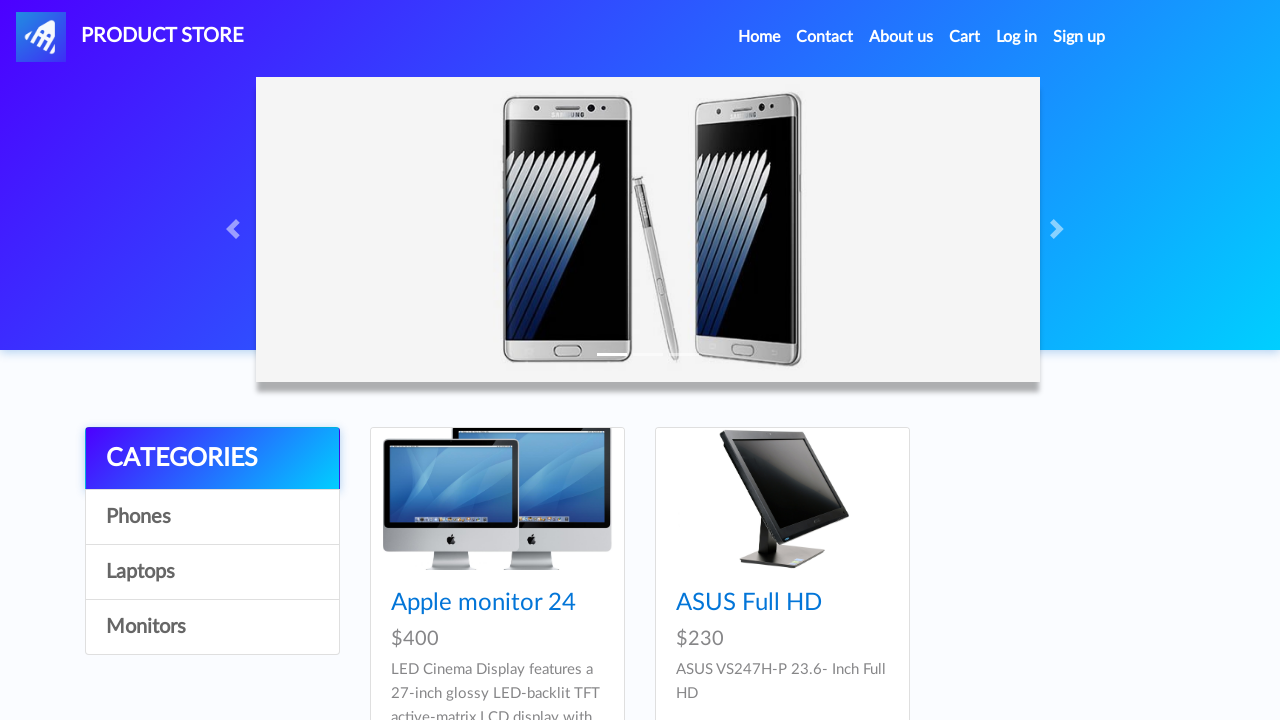

First laptop product image loaded and visible
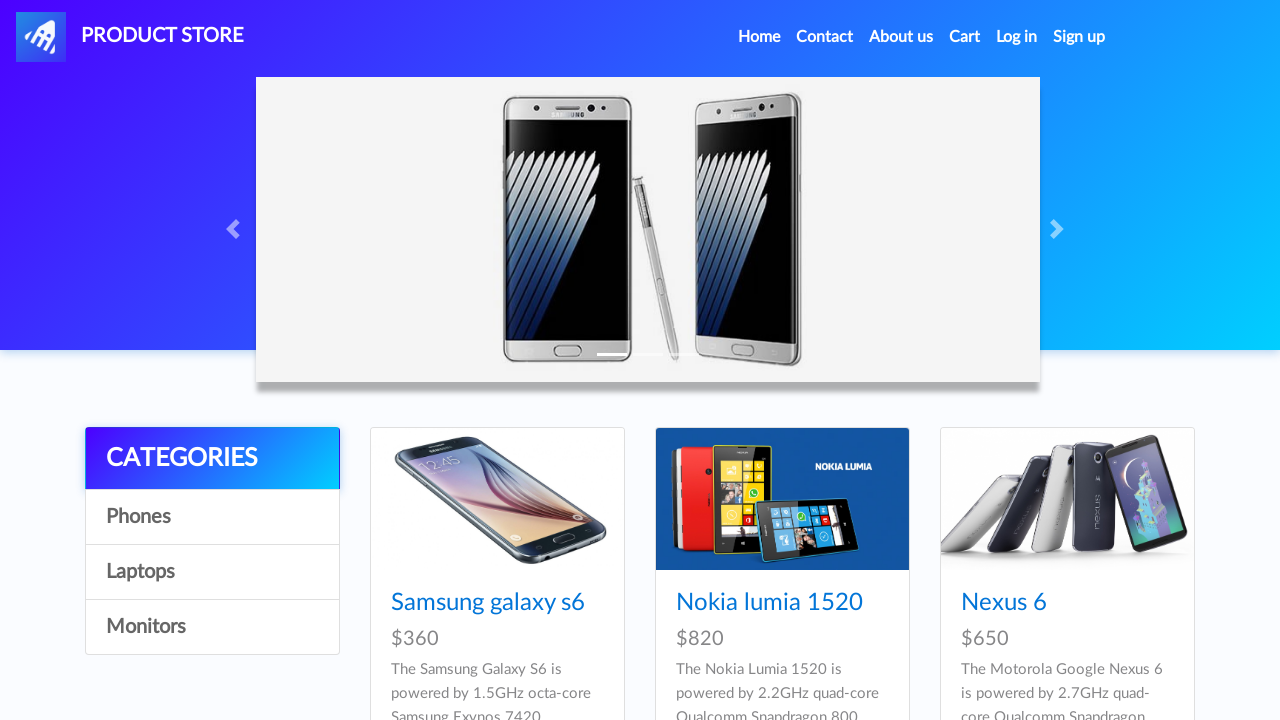

Sixth laptop product image loaded and visible
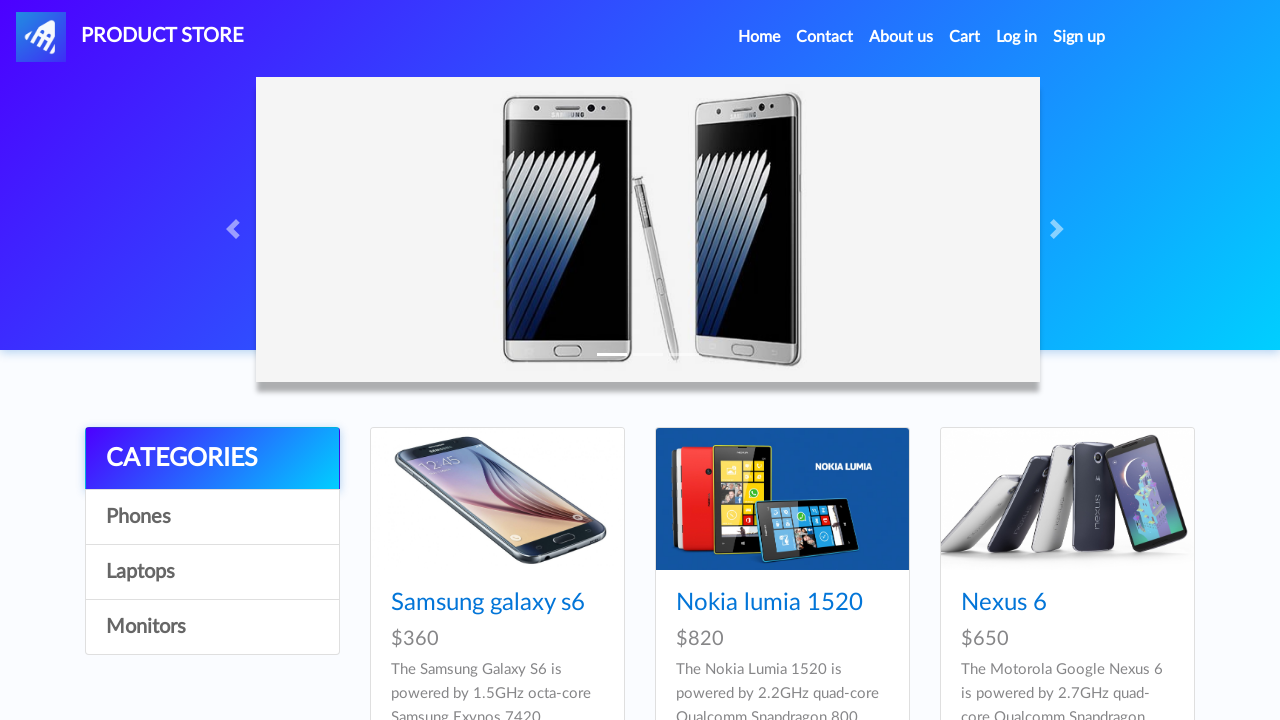

Clicked Phones category button at (212, 459) on div.col-lg-3 a:nth-of-type(1)
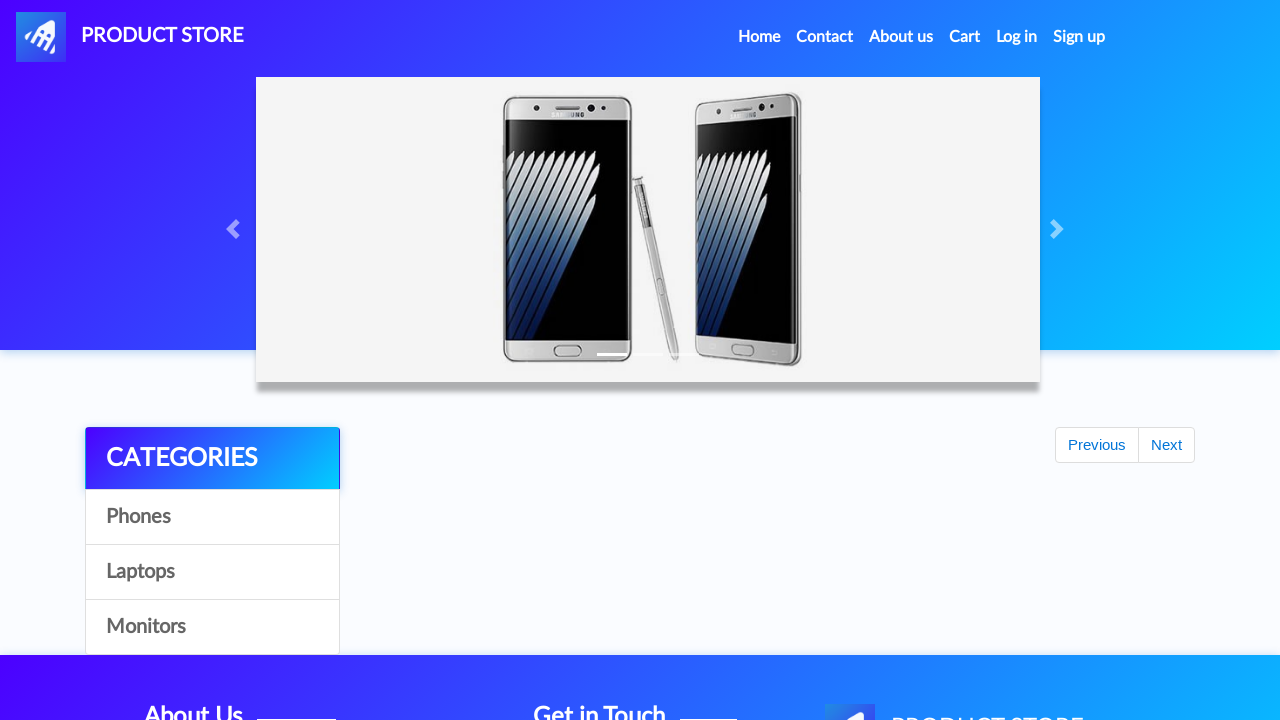

Fourth phone product image loaded and visible
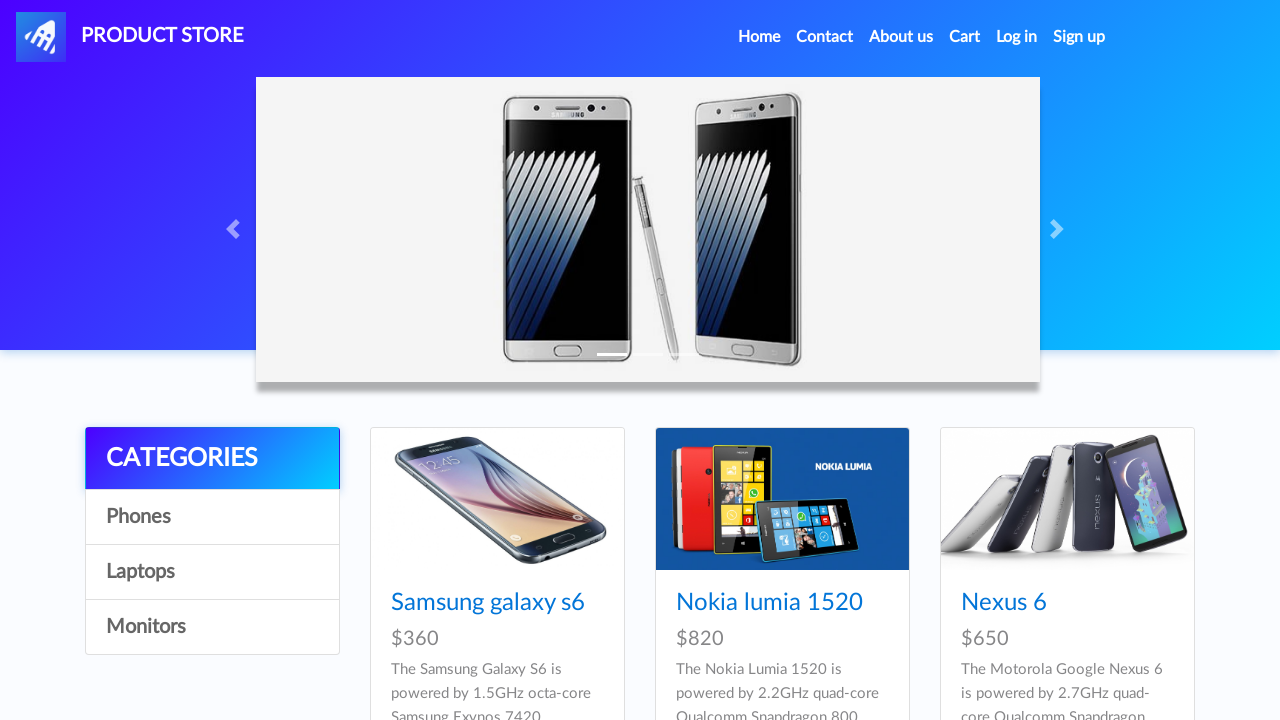

Third phone product image loaded and visible
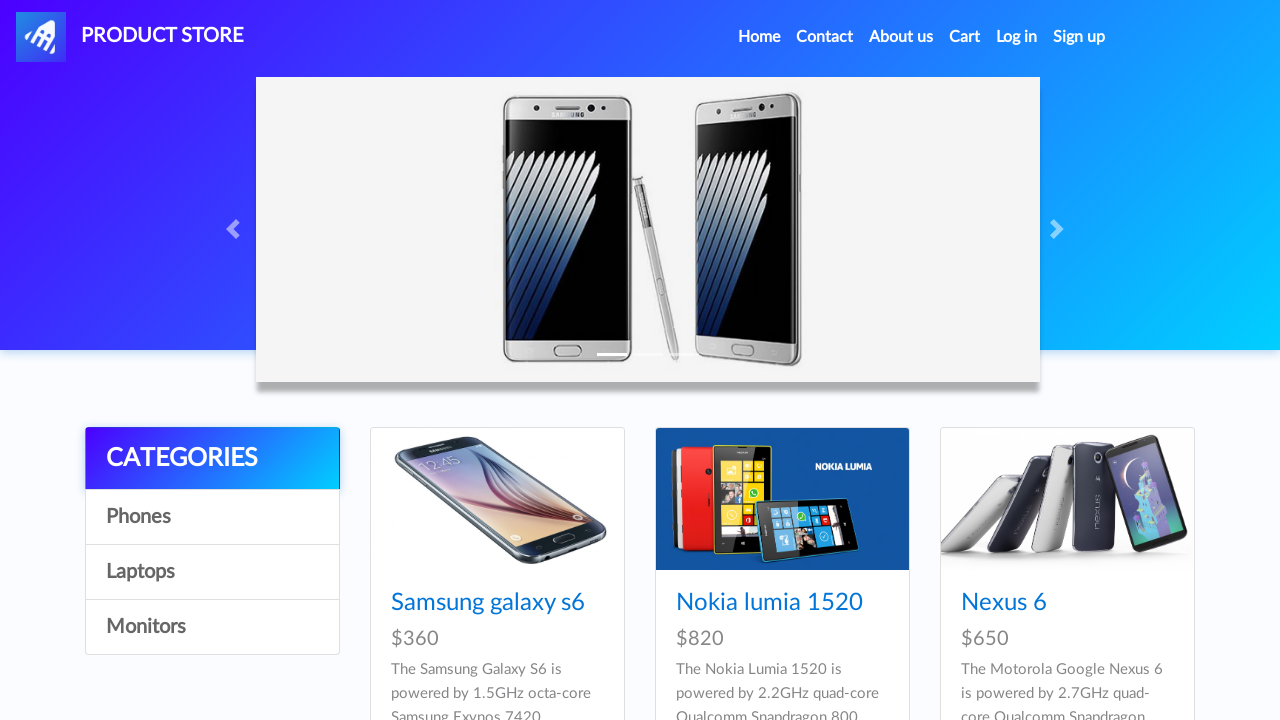

Clicked Categories header to toggle category menu at (212, 459) on #cat
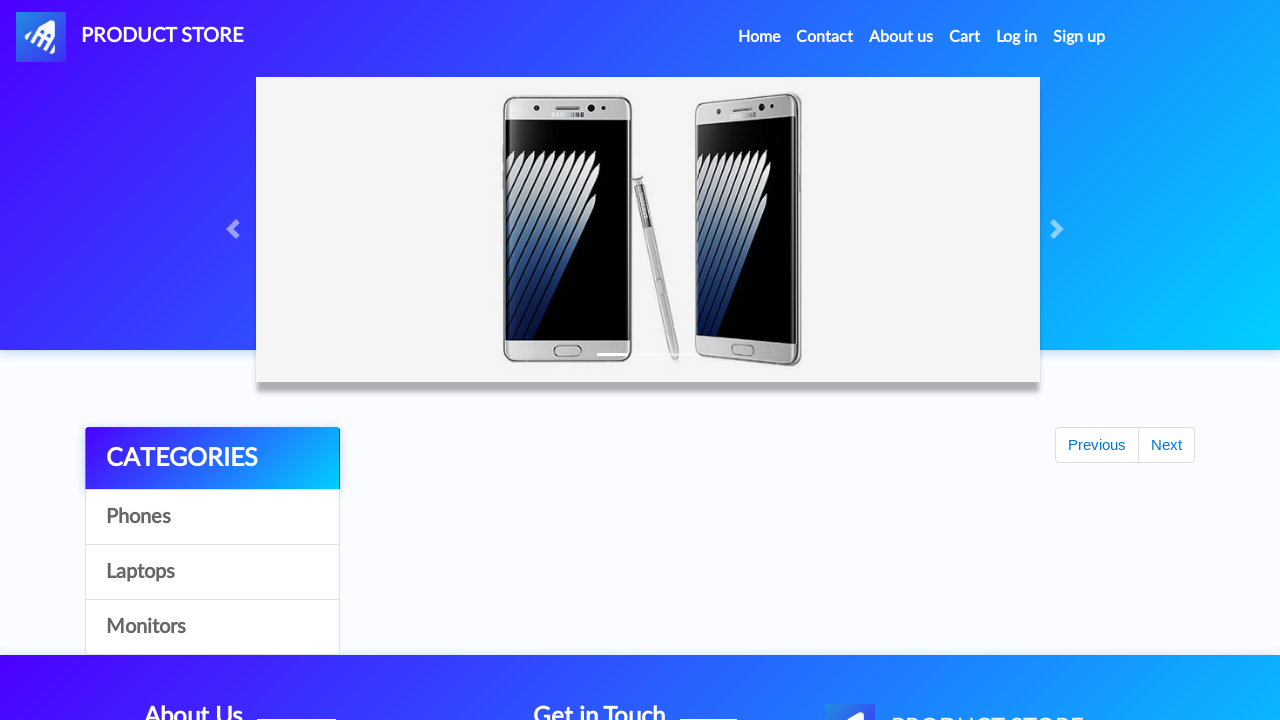

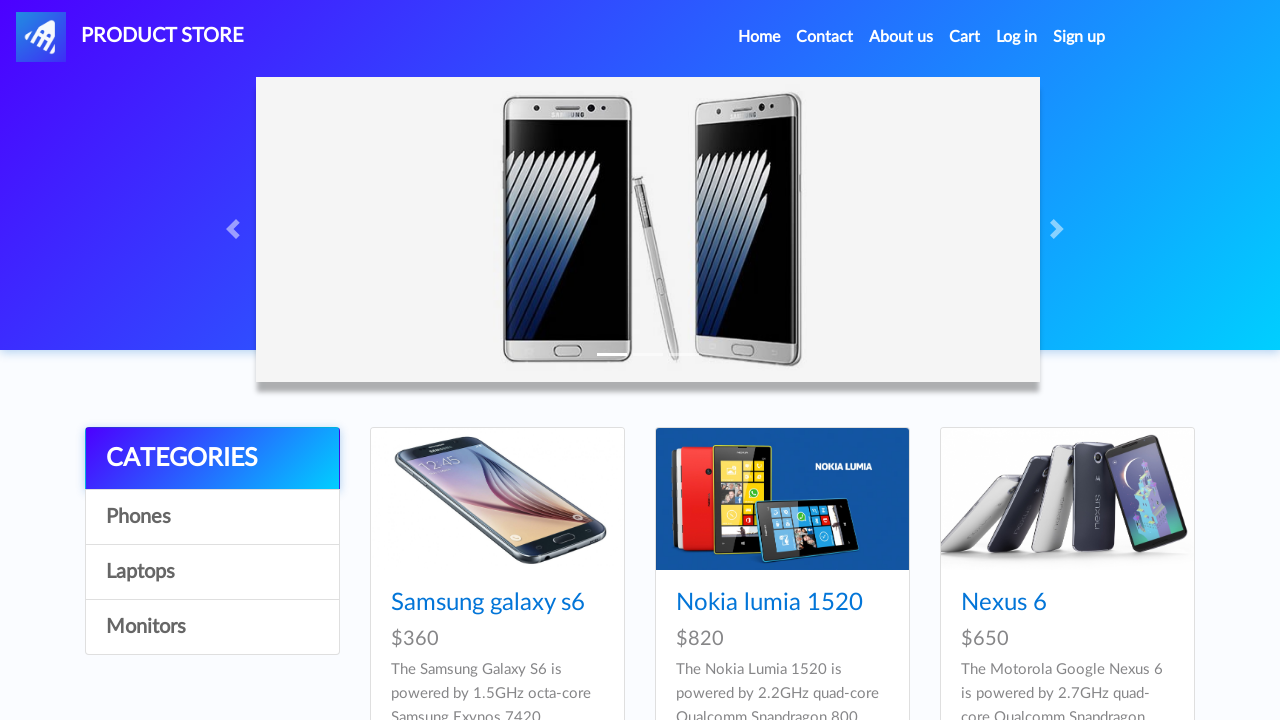